Tests browser navigation functionality by filling a form field, navigating to another site, going back, and refreshing the page

Starting URL: https://www.tutorialspoint.com/selenium/practice/selenium_automation_practice.php

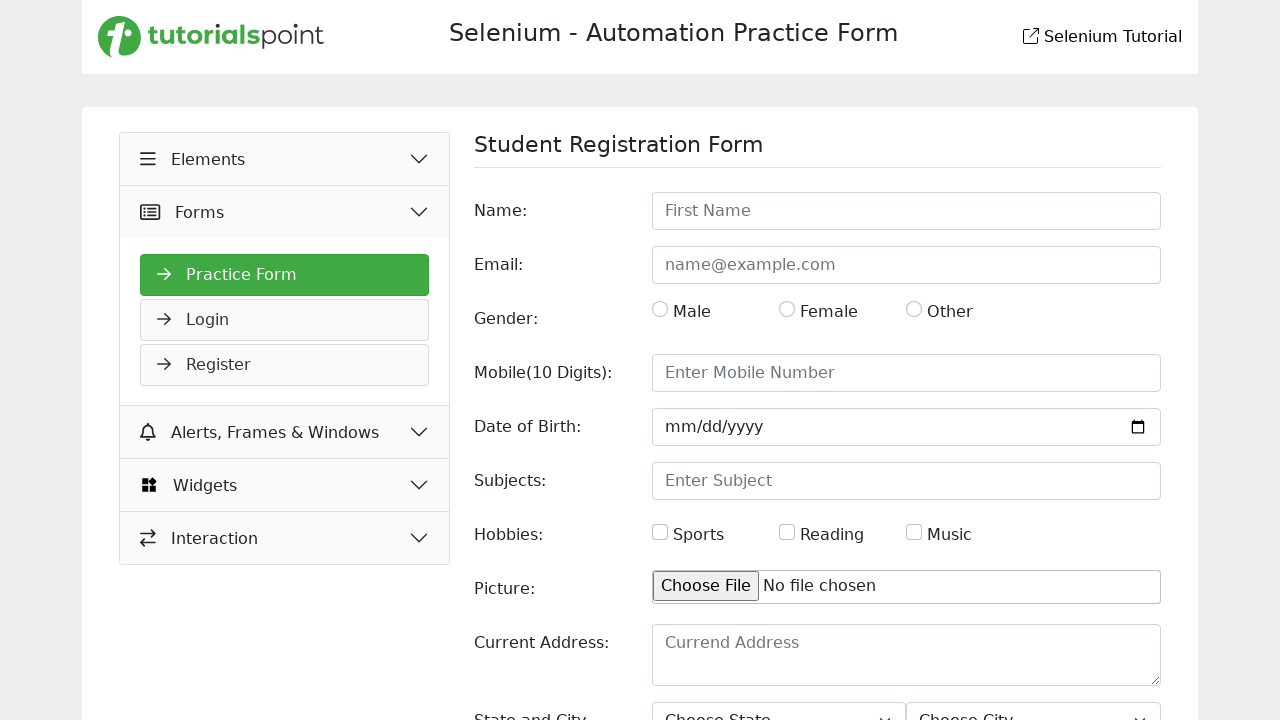

Filled First Name field with 'Esrat' on input[placeholder='First Name']
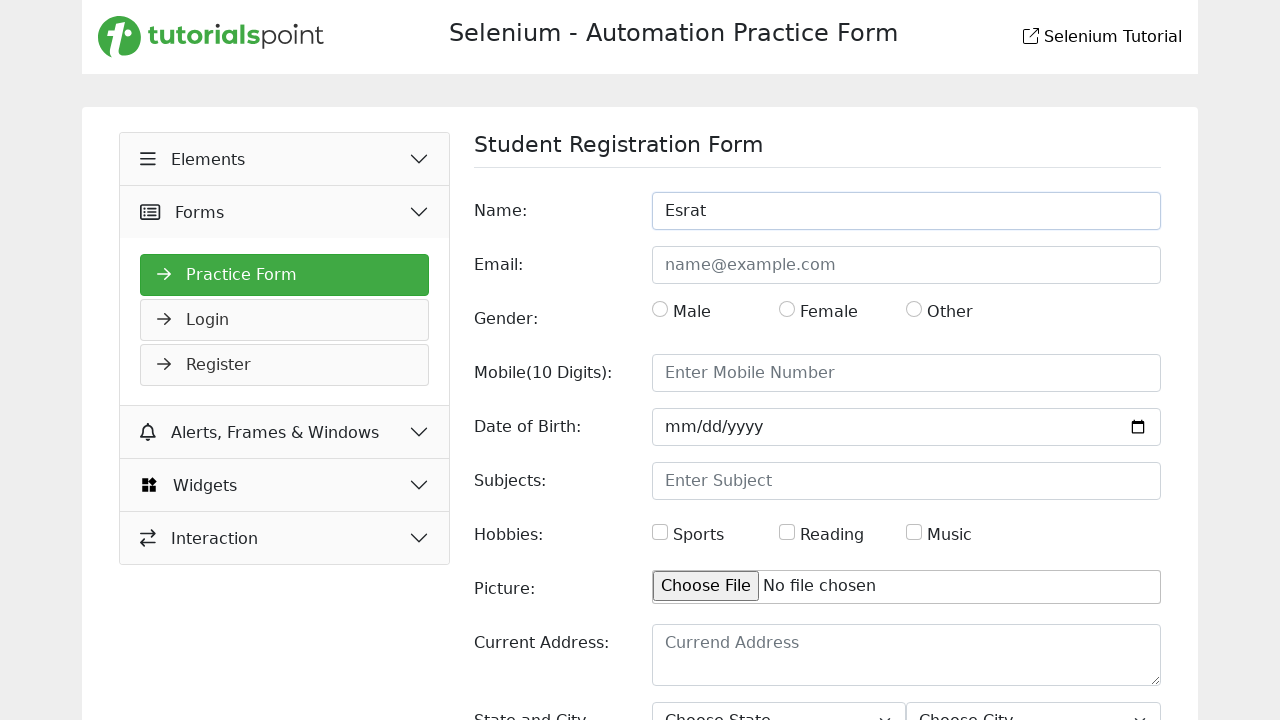

Navigated to https://www.pickaboo.com/
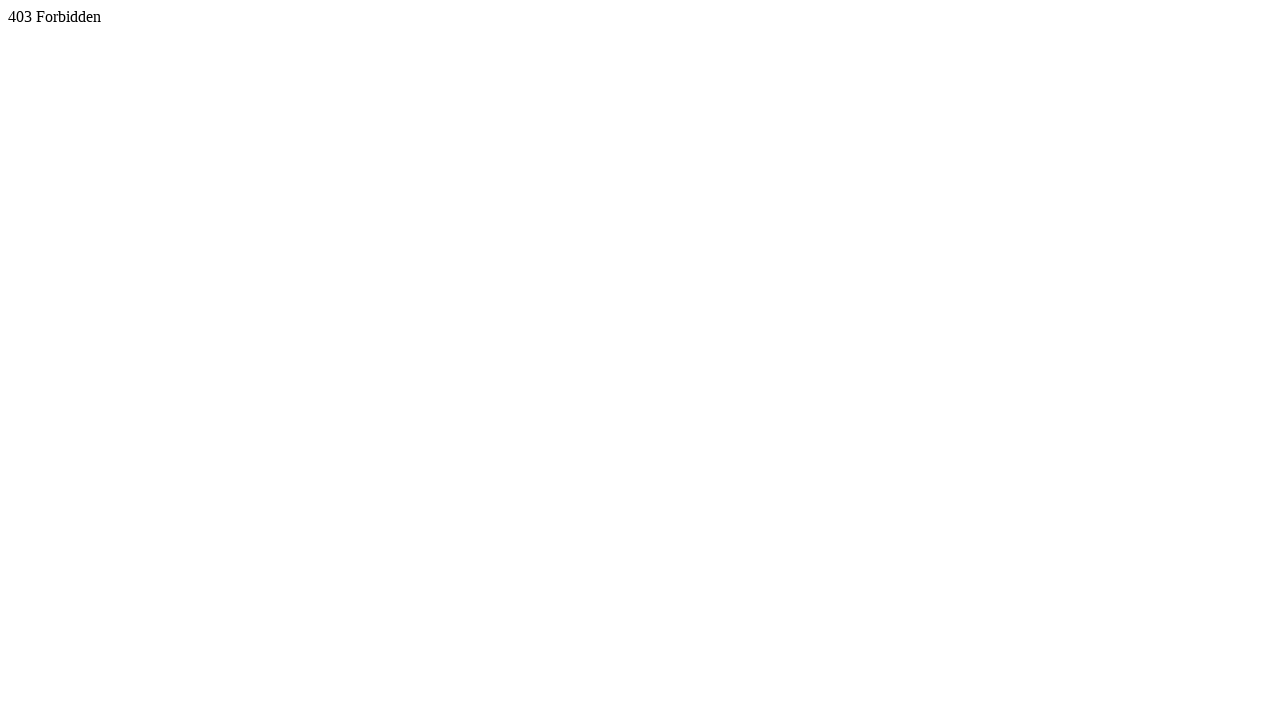

Navigated back to previous page
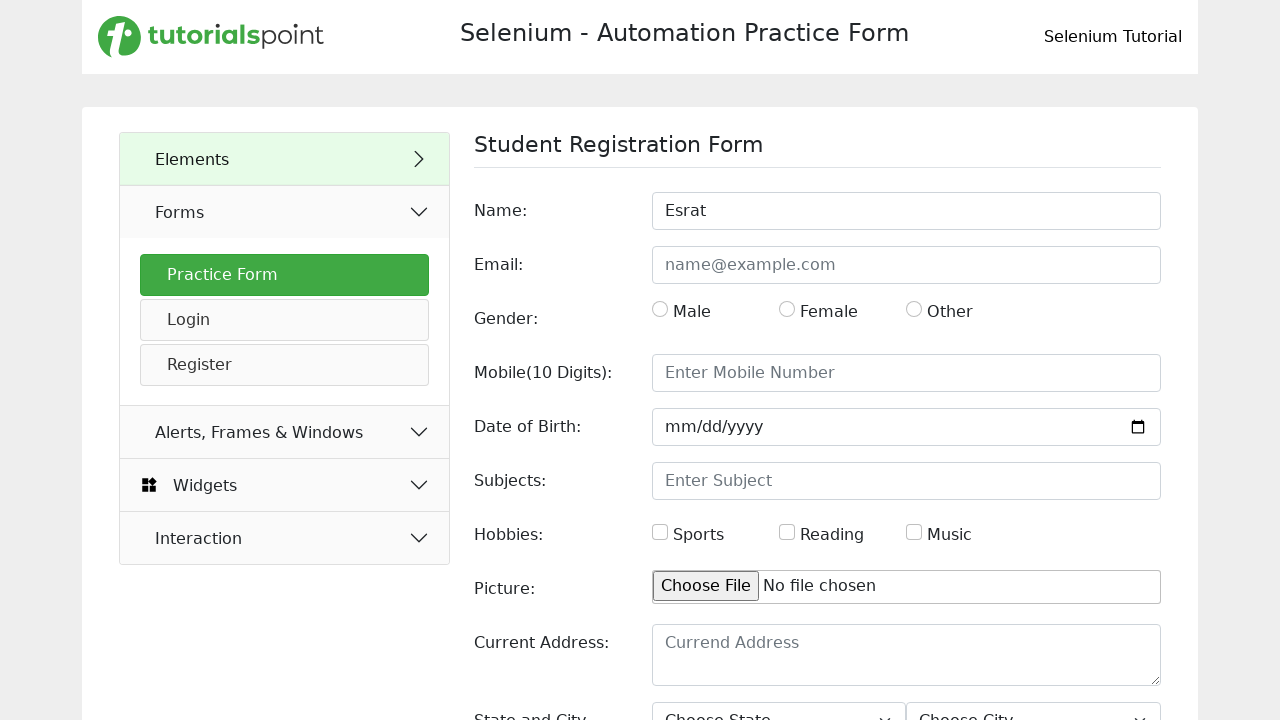

Refreshed current page
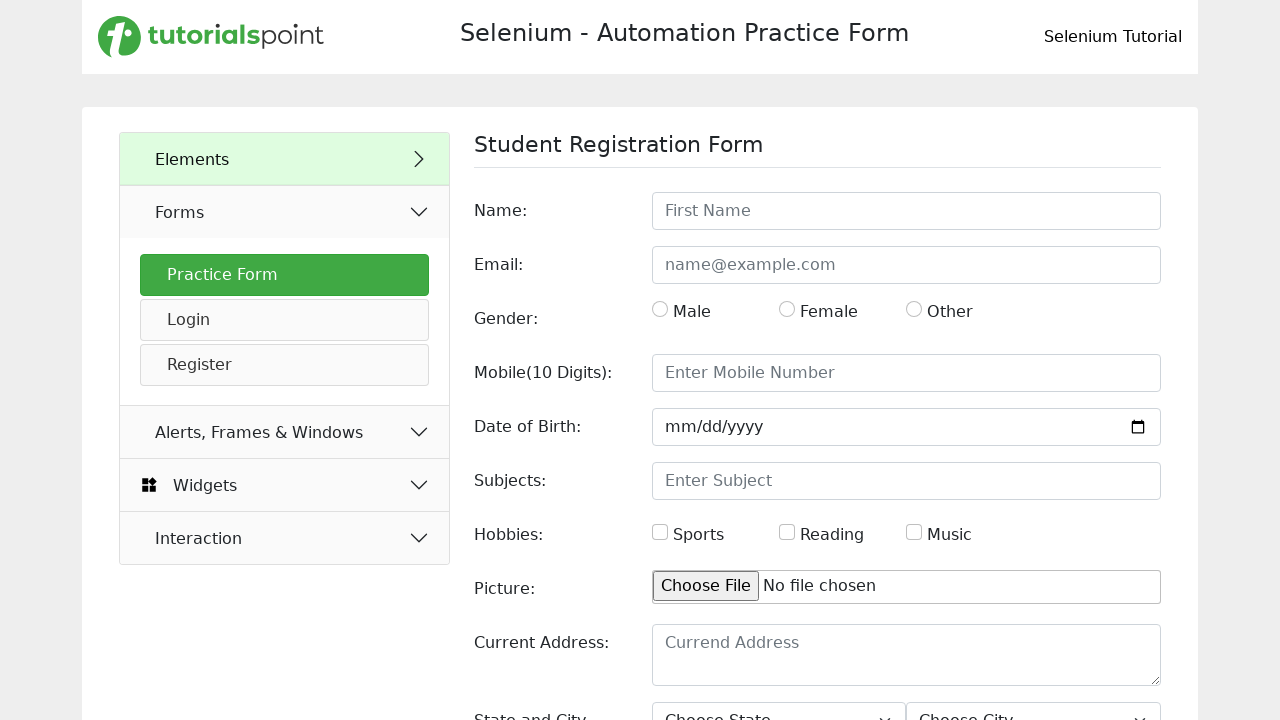

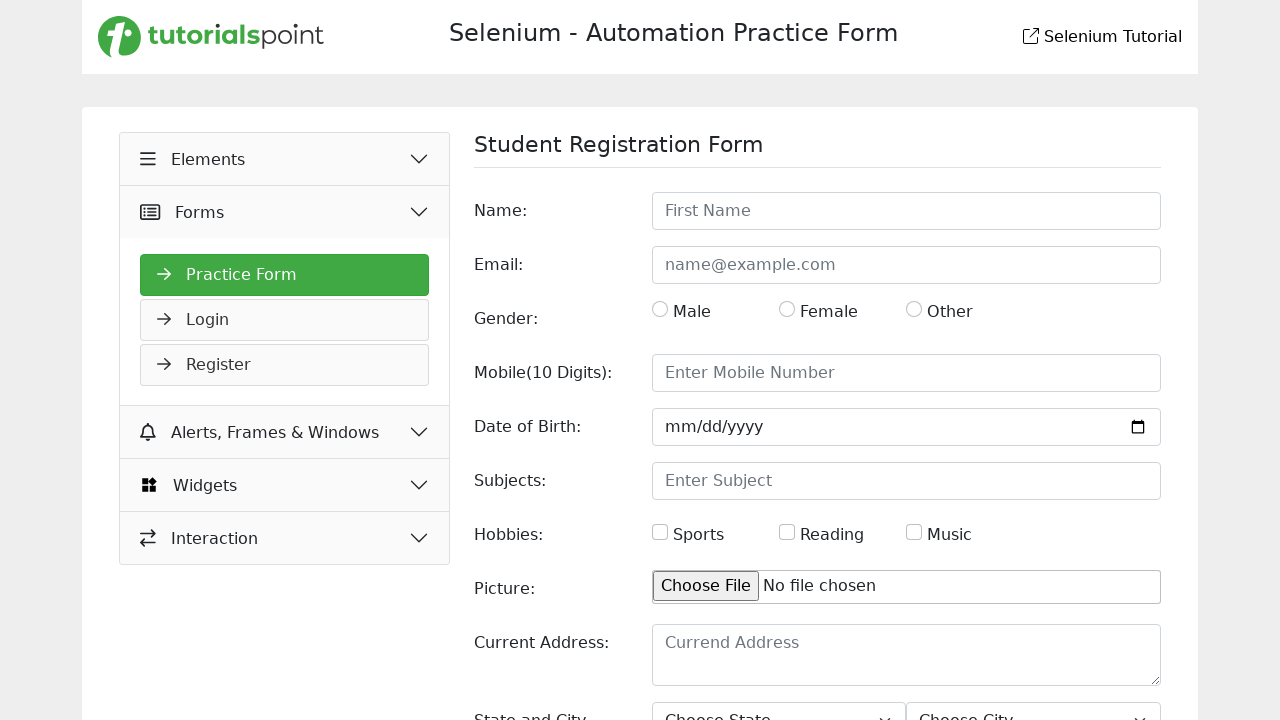